Tests dynamic properties by waiting for a button to become visible after a delay and verifying a button's color changes dynamically.

Starting URL: https://demoqa.com/dynamic-properties

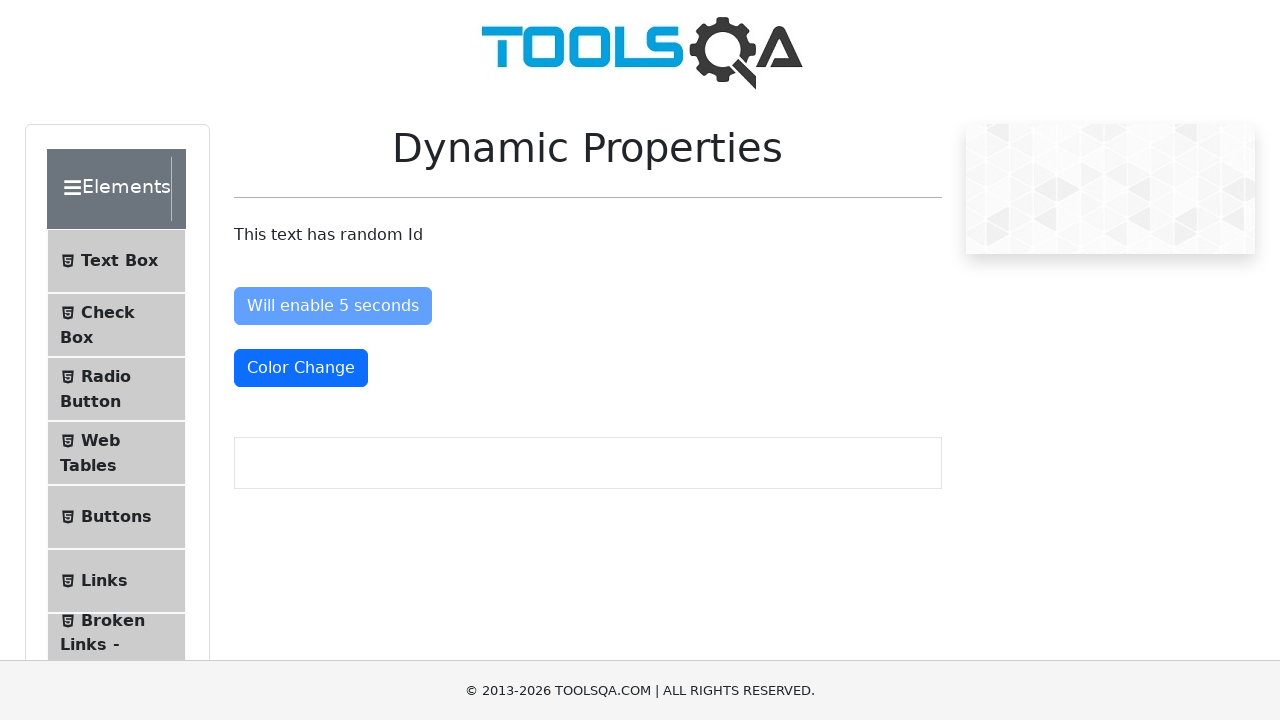

Waited for and found 'visible after' button that appears after 5 seconds
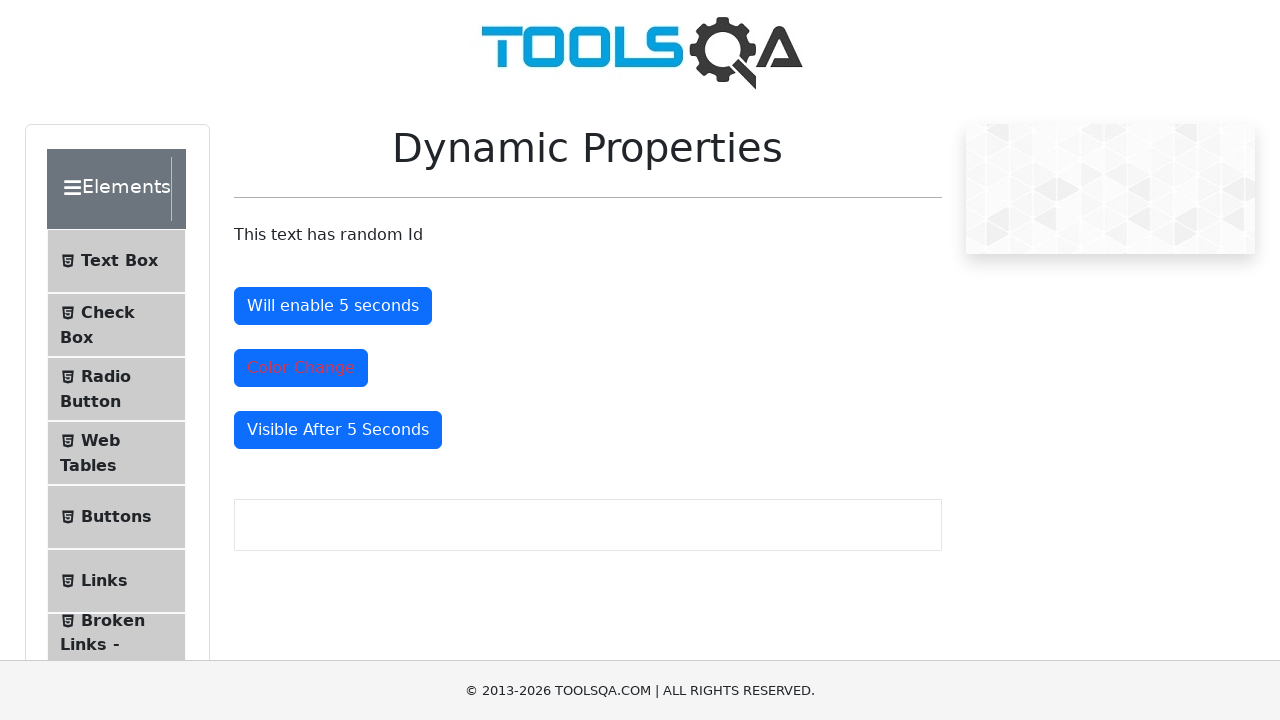

Scrolled 'visible after' button into view
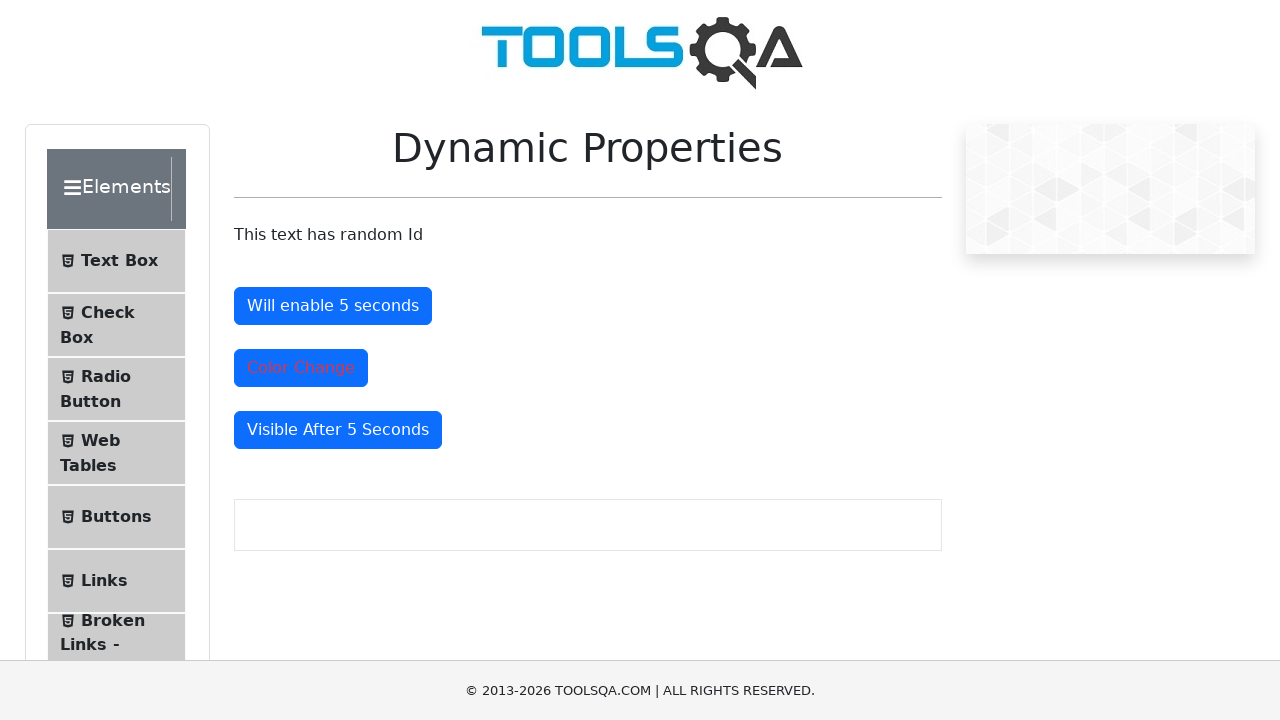

Reloaded the page to test dynamic color change
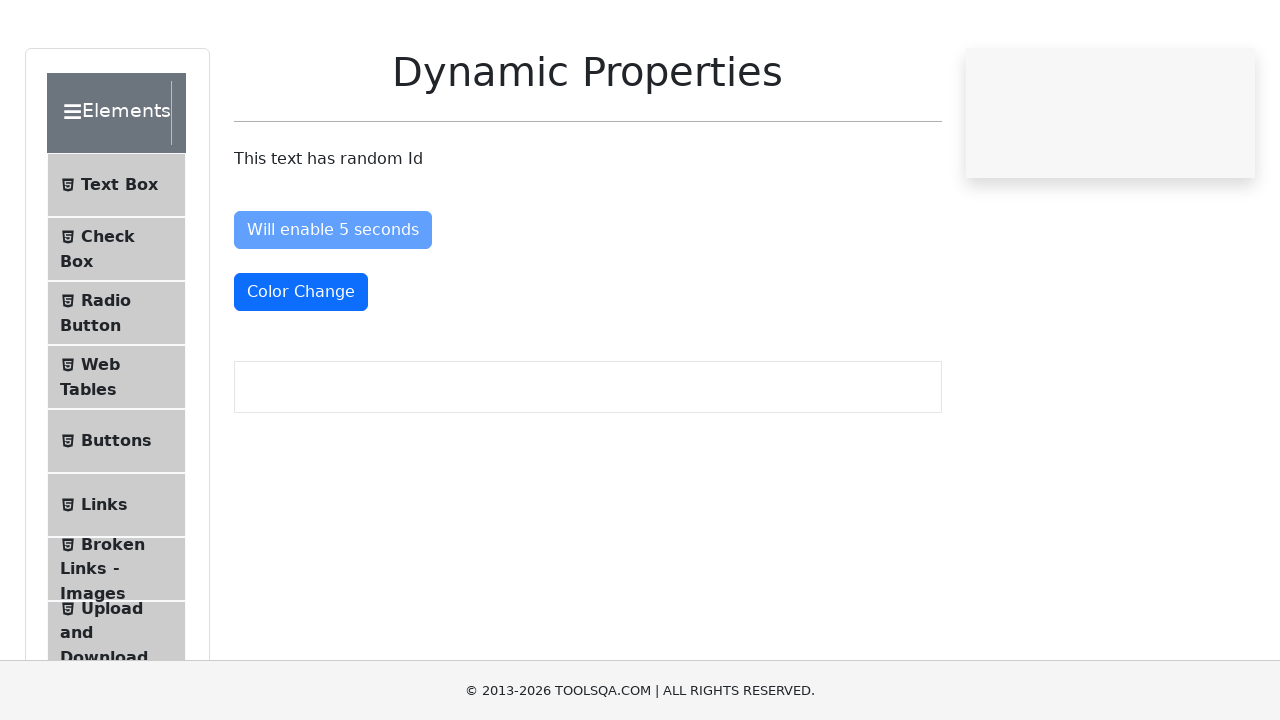

Found color change button element
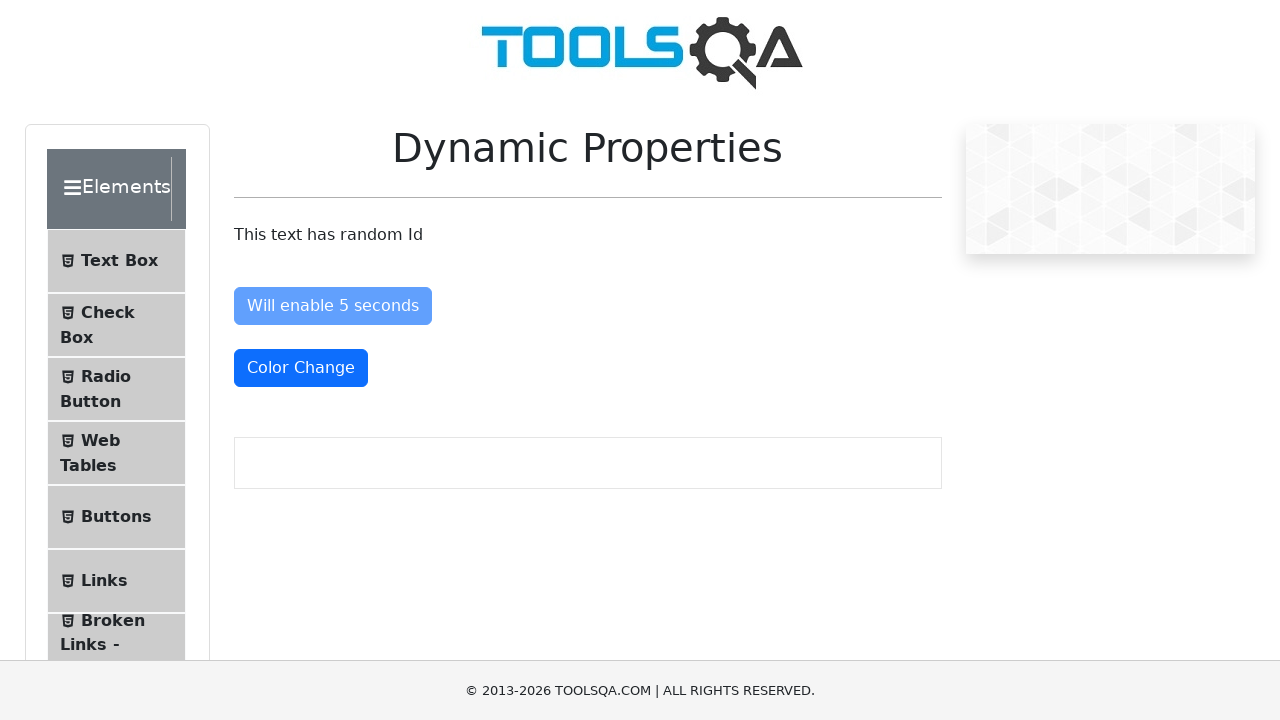

Scrolled color change button into view
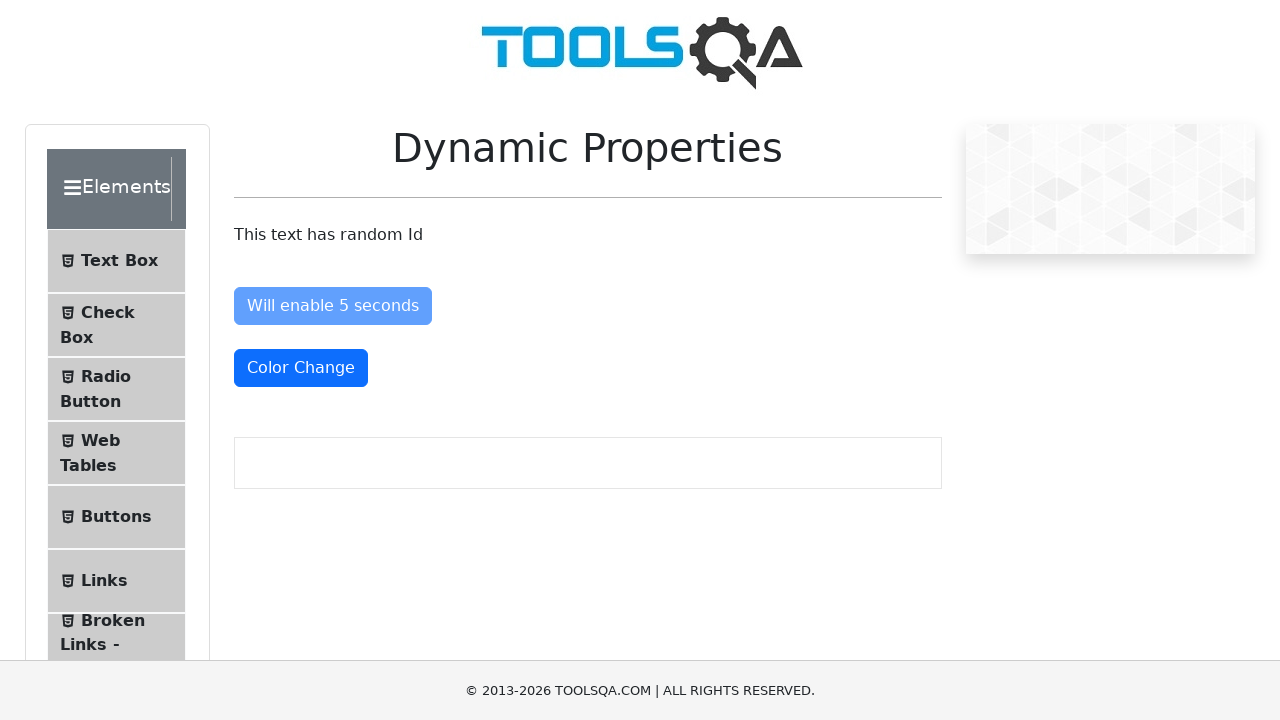

Verified button color changed to 'text-danger' class after ~5 seconds
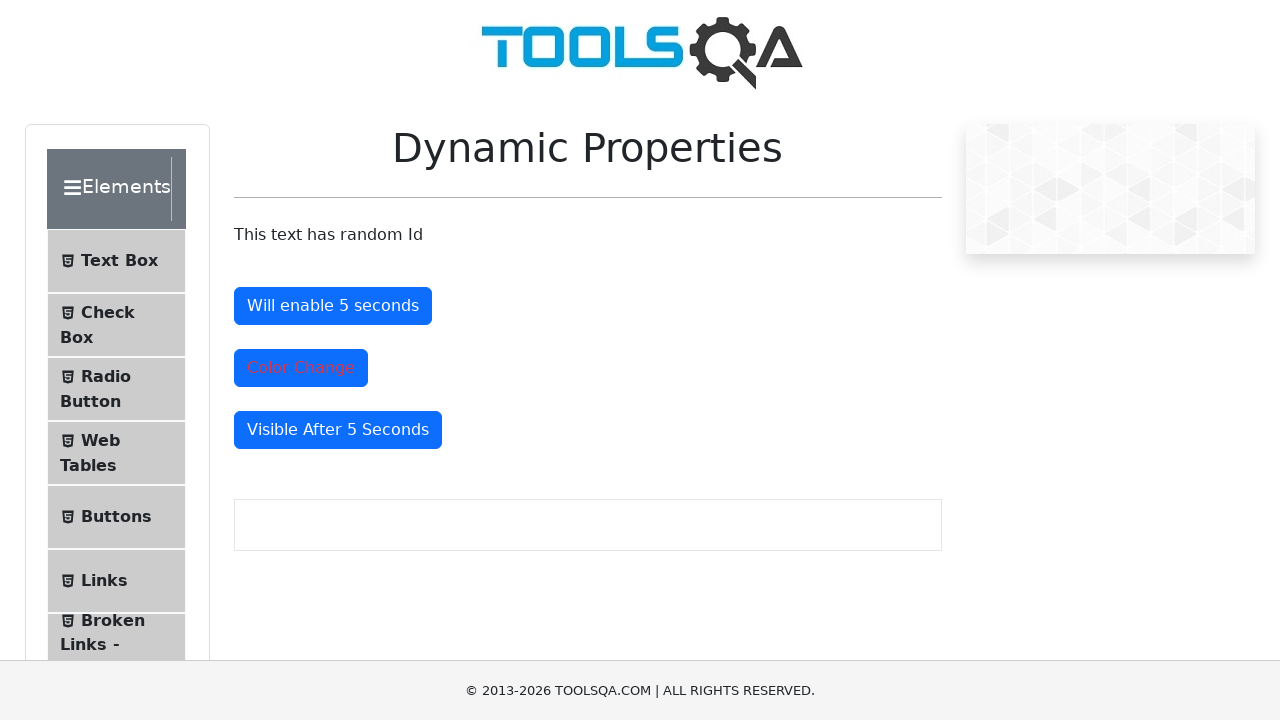

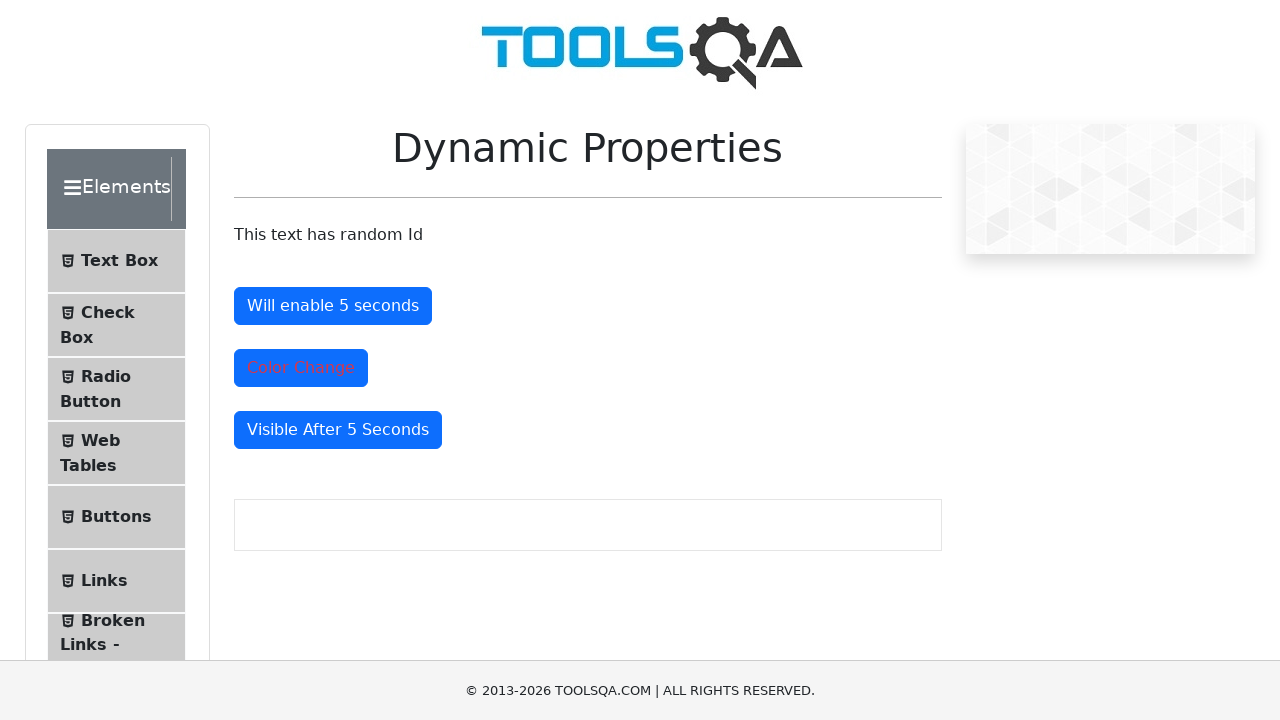